Tests JavaScript alert handling by clicking an alert button, accepting the alert, and verifying the result message

Starting URL: https://the-internet.herokuapp.com/javascript_alerts

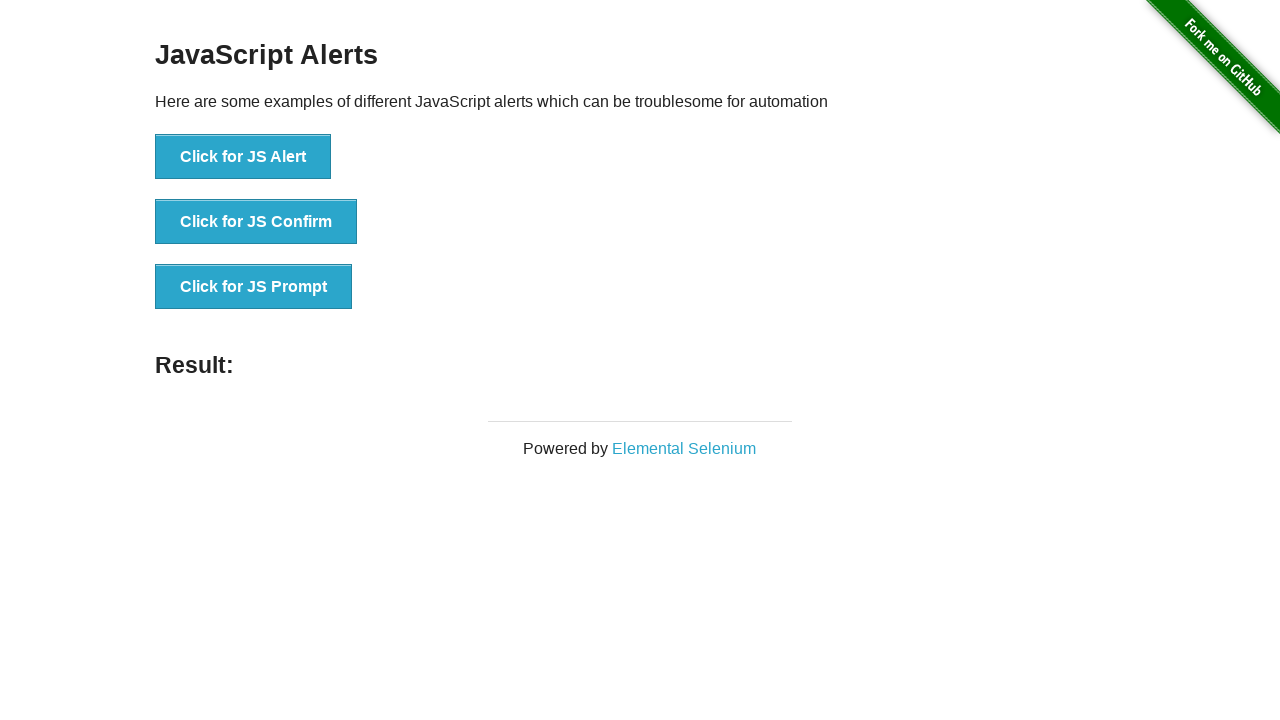

Waited for JS Alert button to be visible
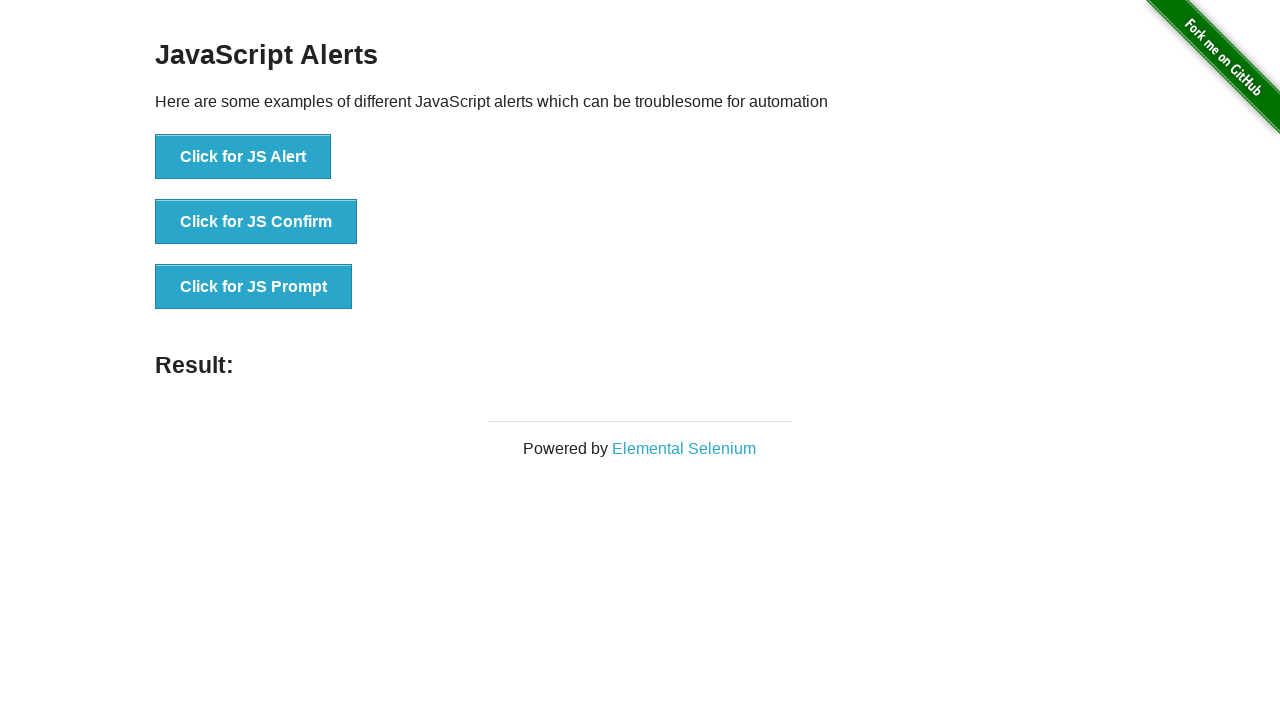

Clicked the JS Alert button at (243, 157) on button[onclick='jsAlert()']
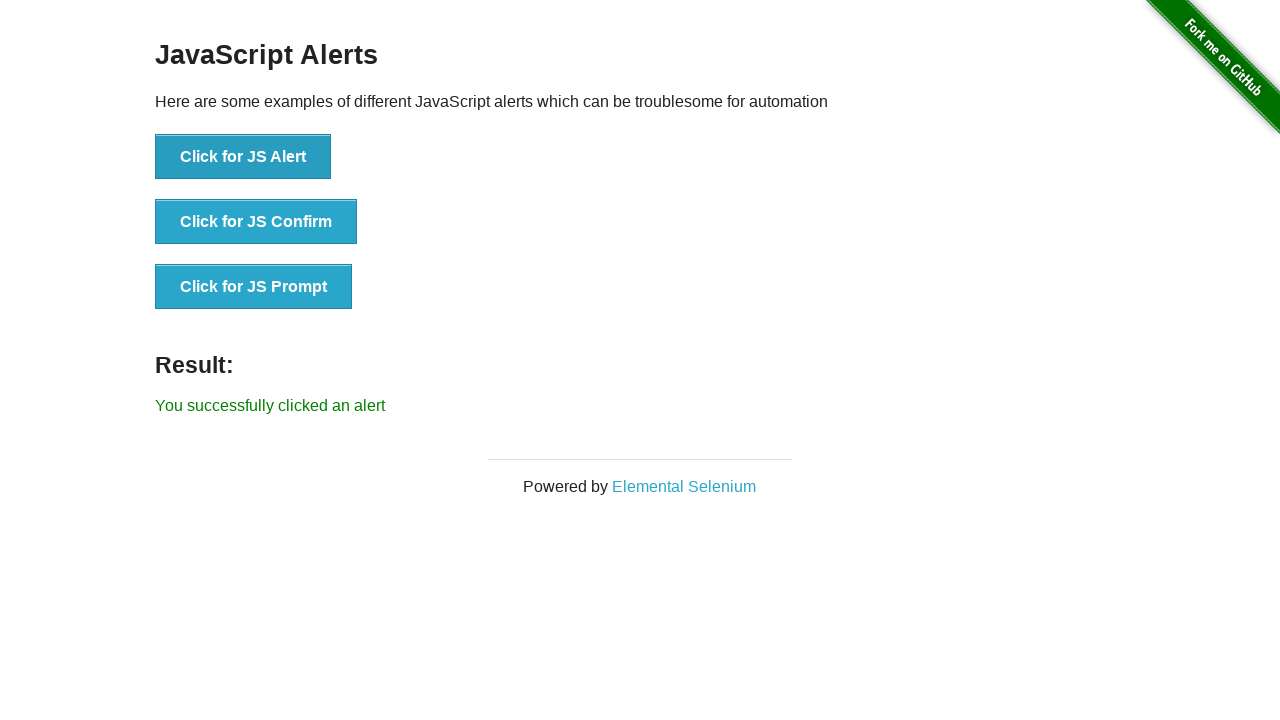

Set up dialog handler to accept alerts
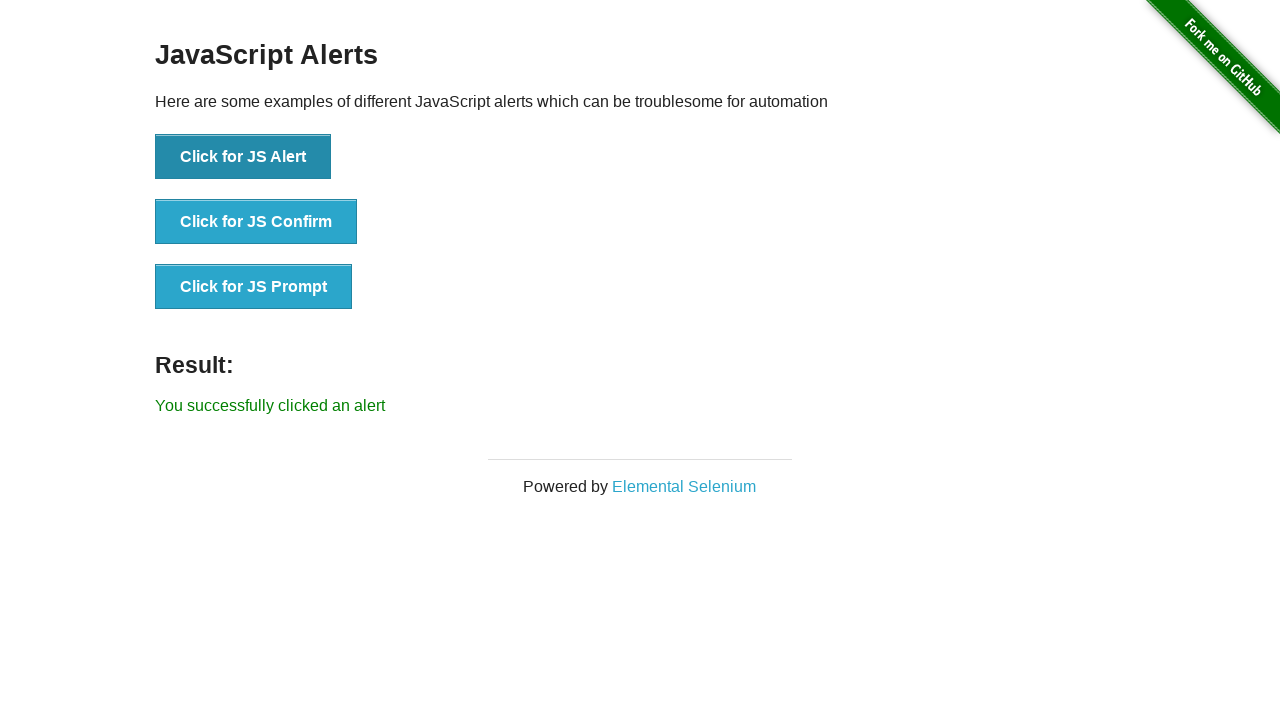

Waited for result message to appear
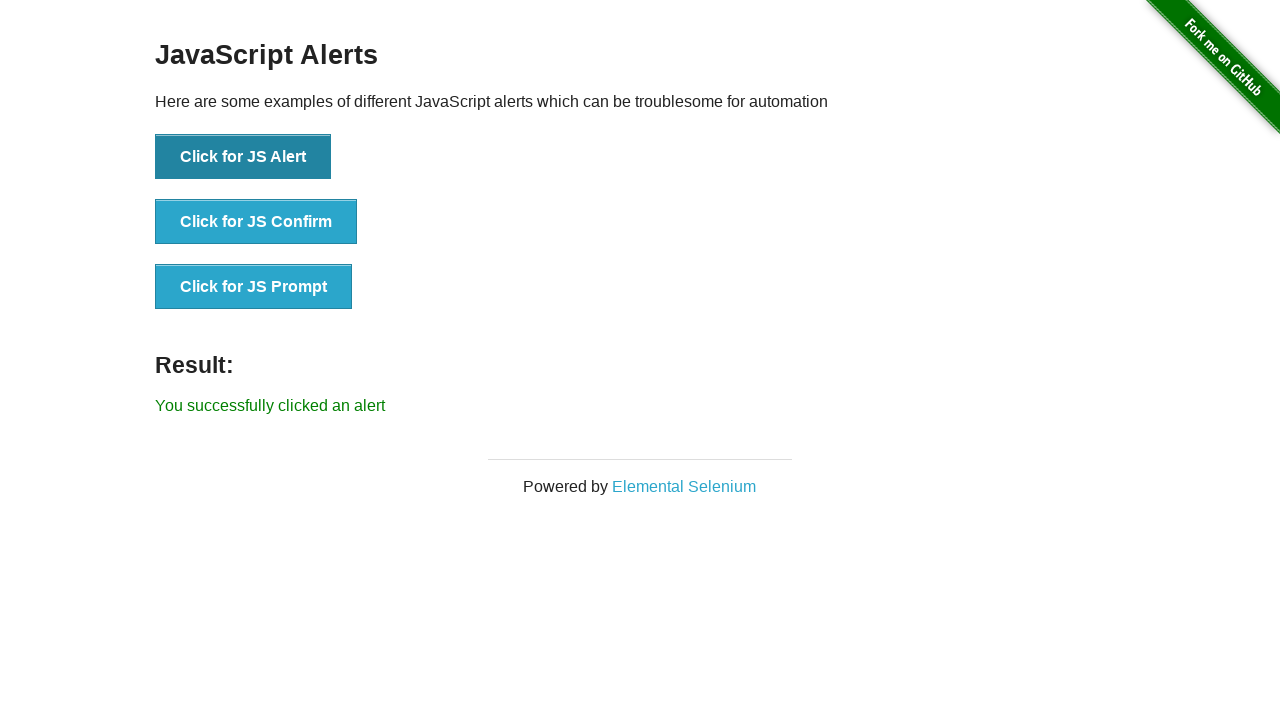

Retrieved result message text
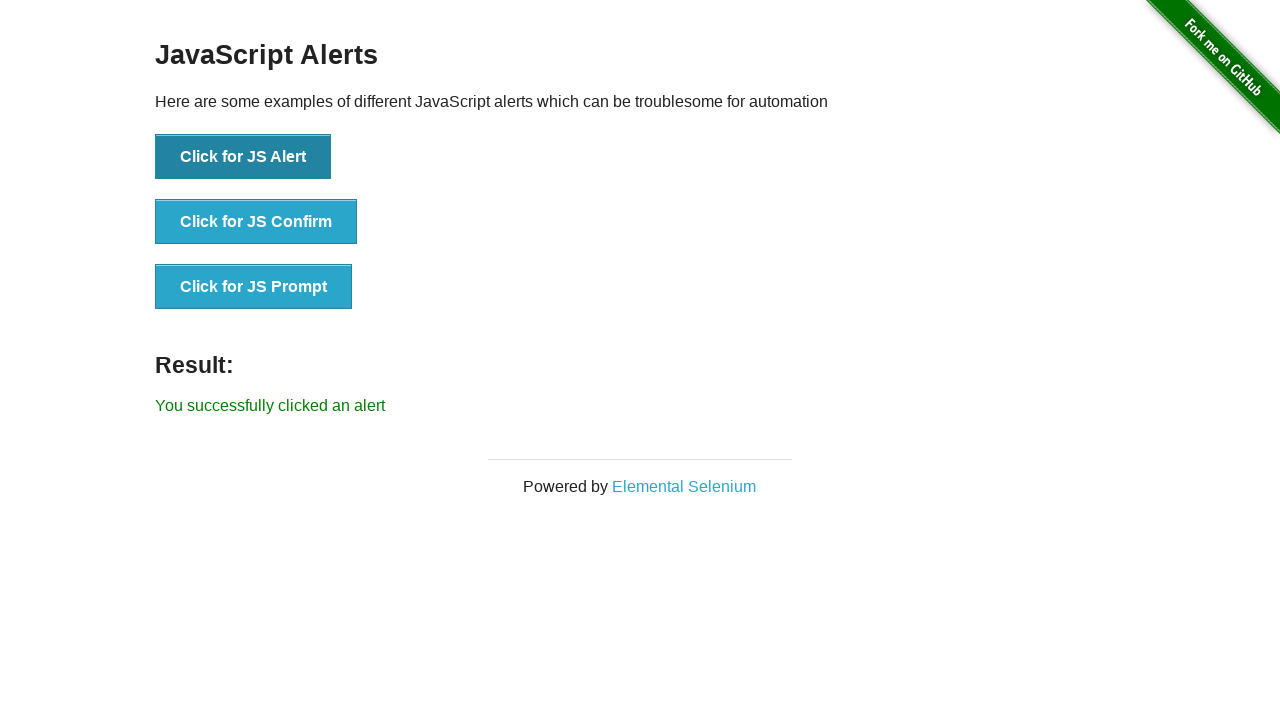

Verified that alert was successfully accepted
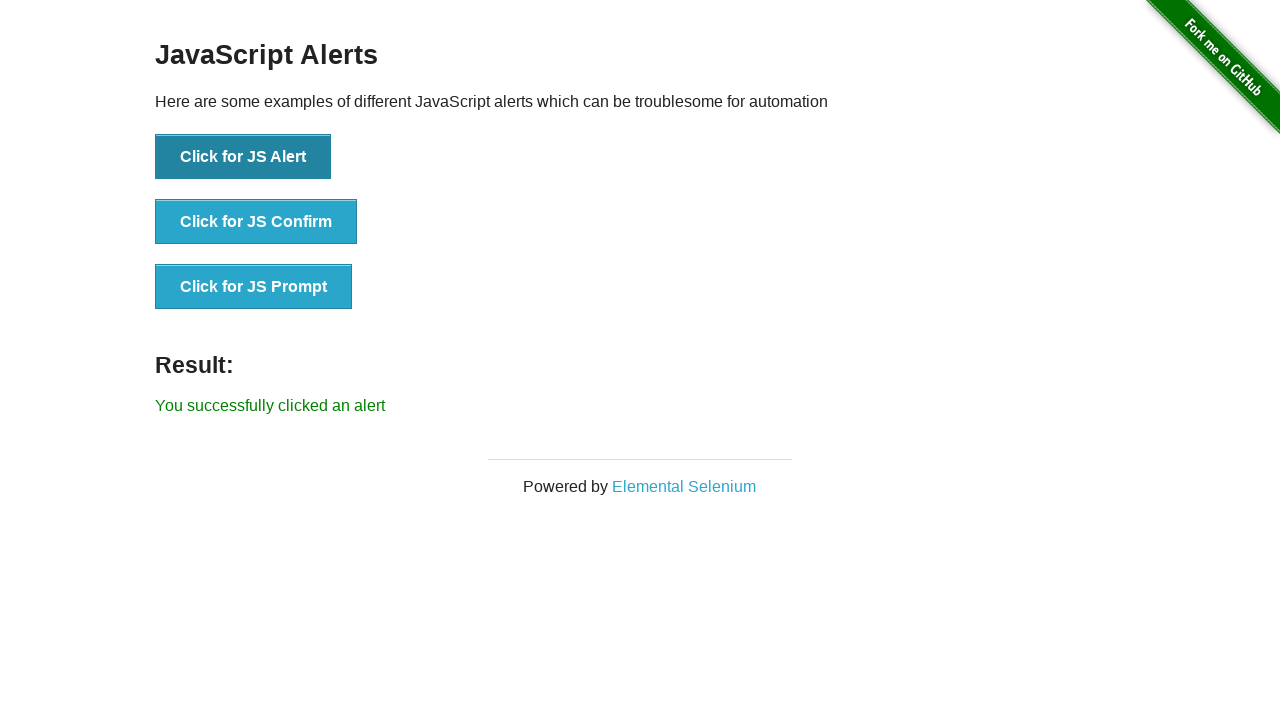

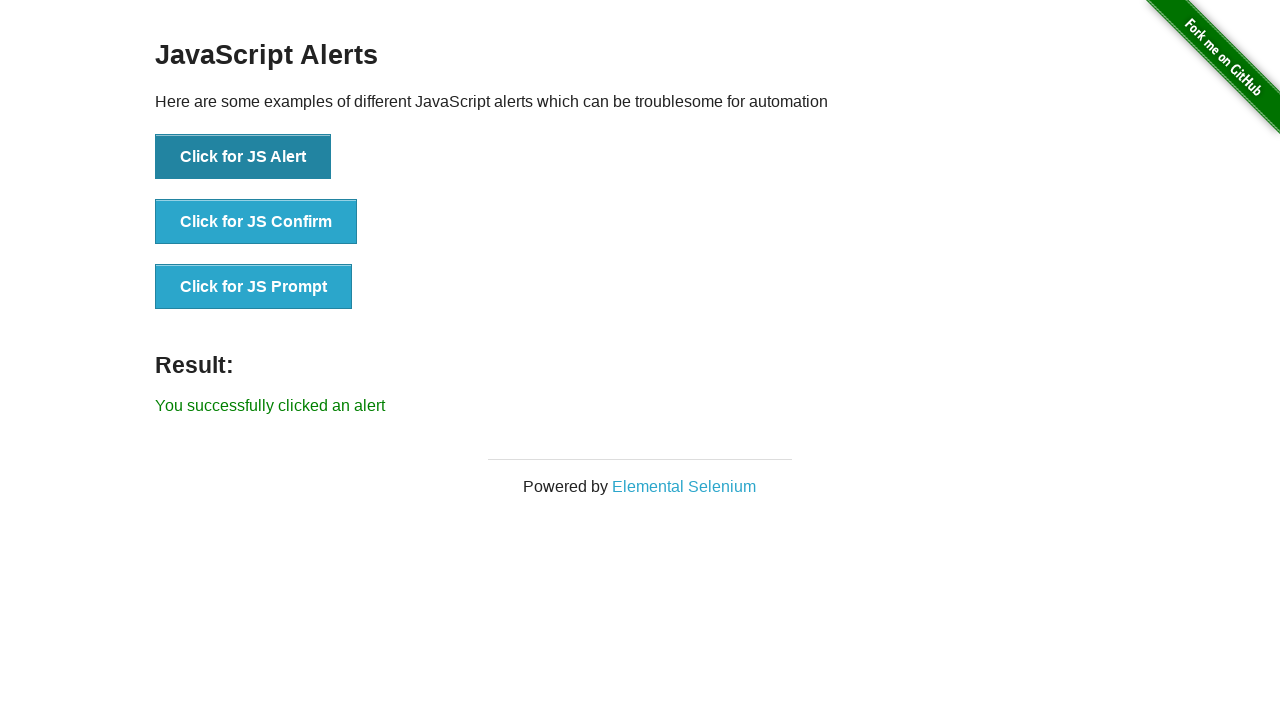